Tests an e-commerce flow by searching for products containing "ca", adding Cashews to cart, navigating to the cart page, and clicking Place Order

Starting URL: https://rahulshettyacademy.com/seleniumPractise/#/

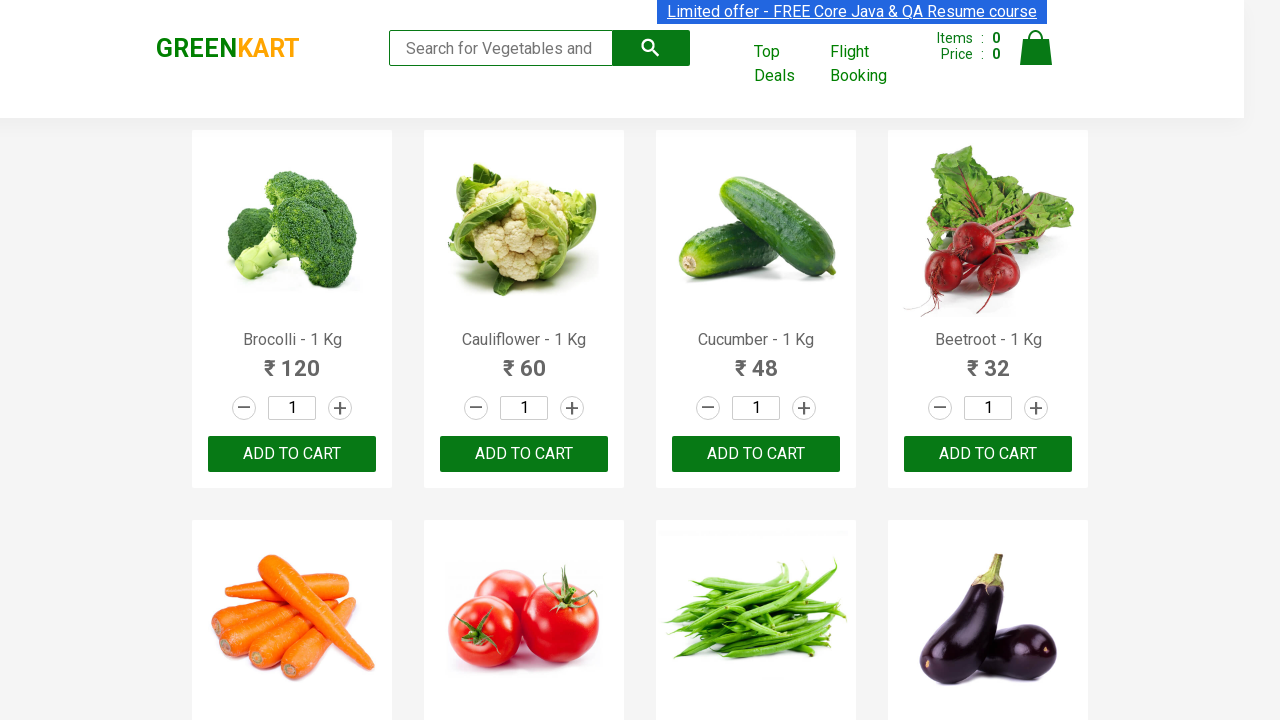

Filled search field with 'ca' to find products on .search-keyword
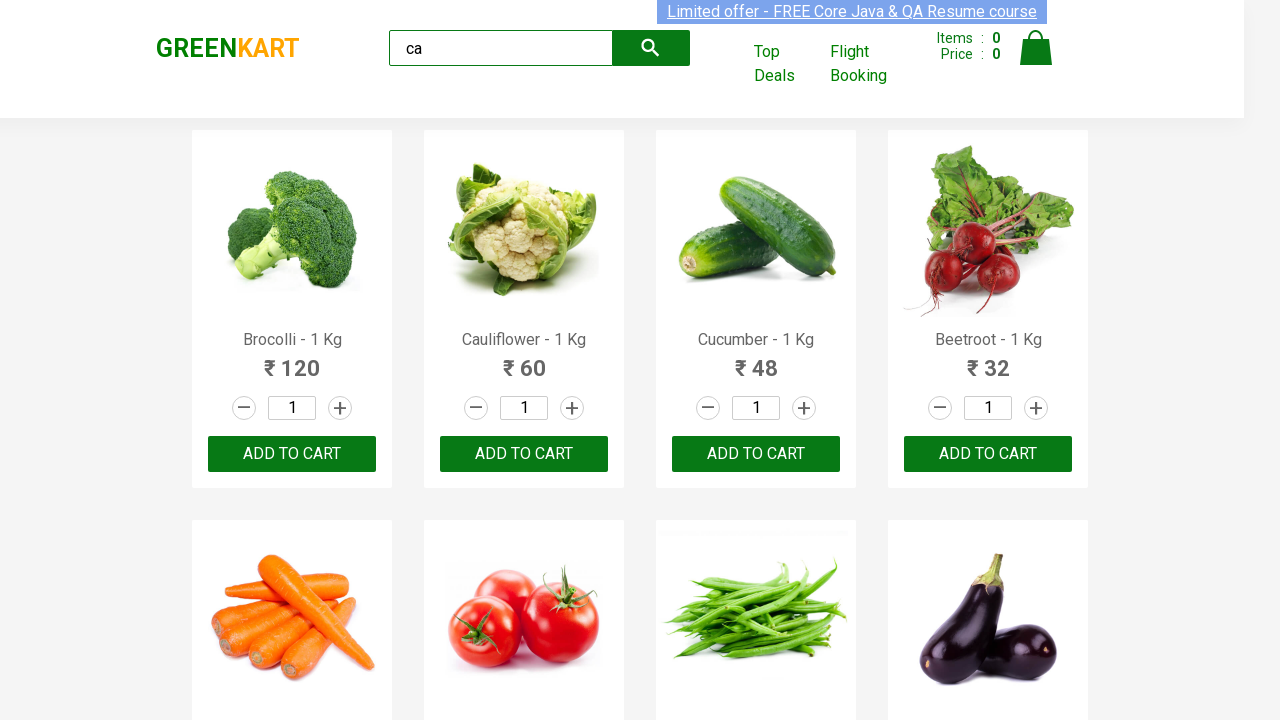

Waited for search results to load
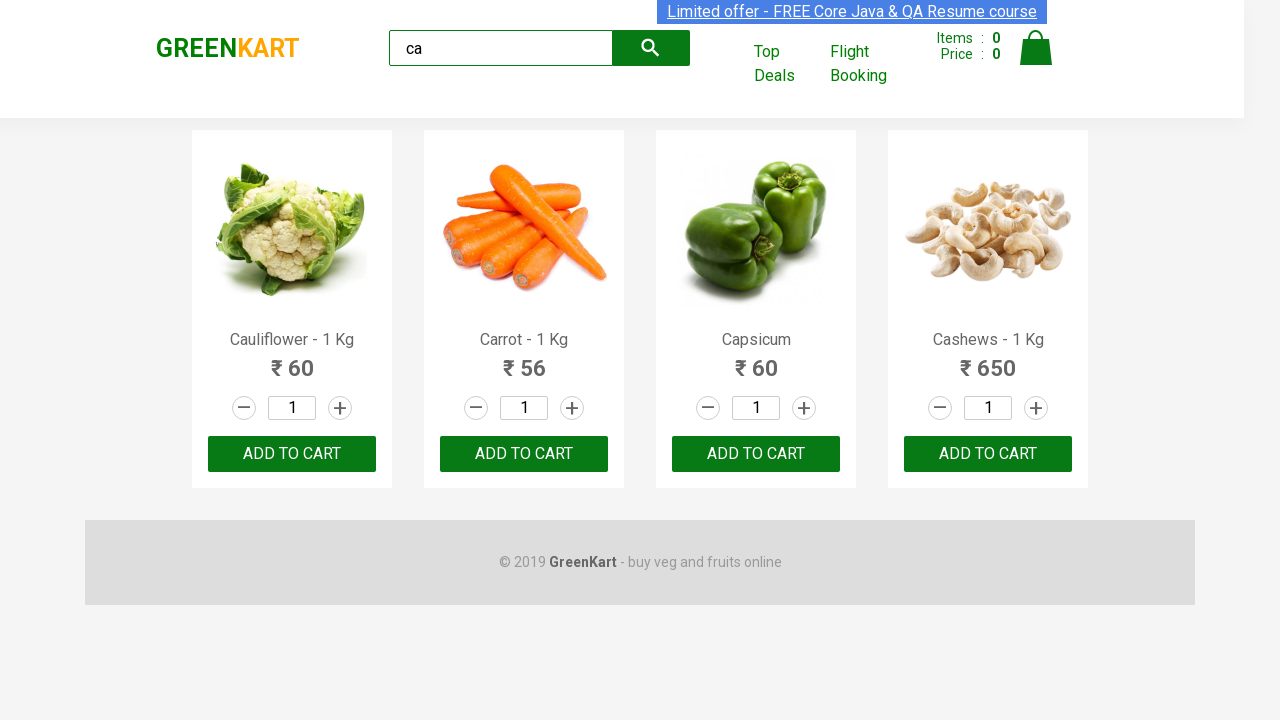

Retrieved all product elements from search results
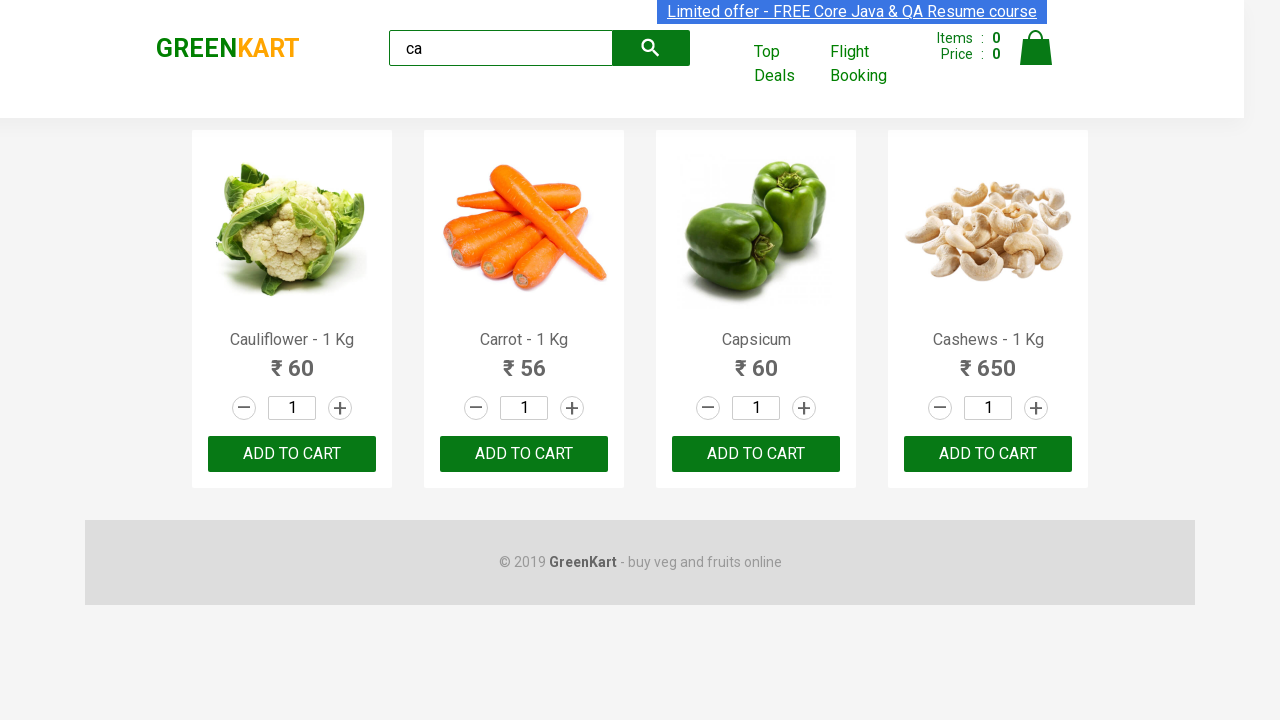

Checked product: Cauliflower - 1 Kg
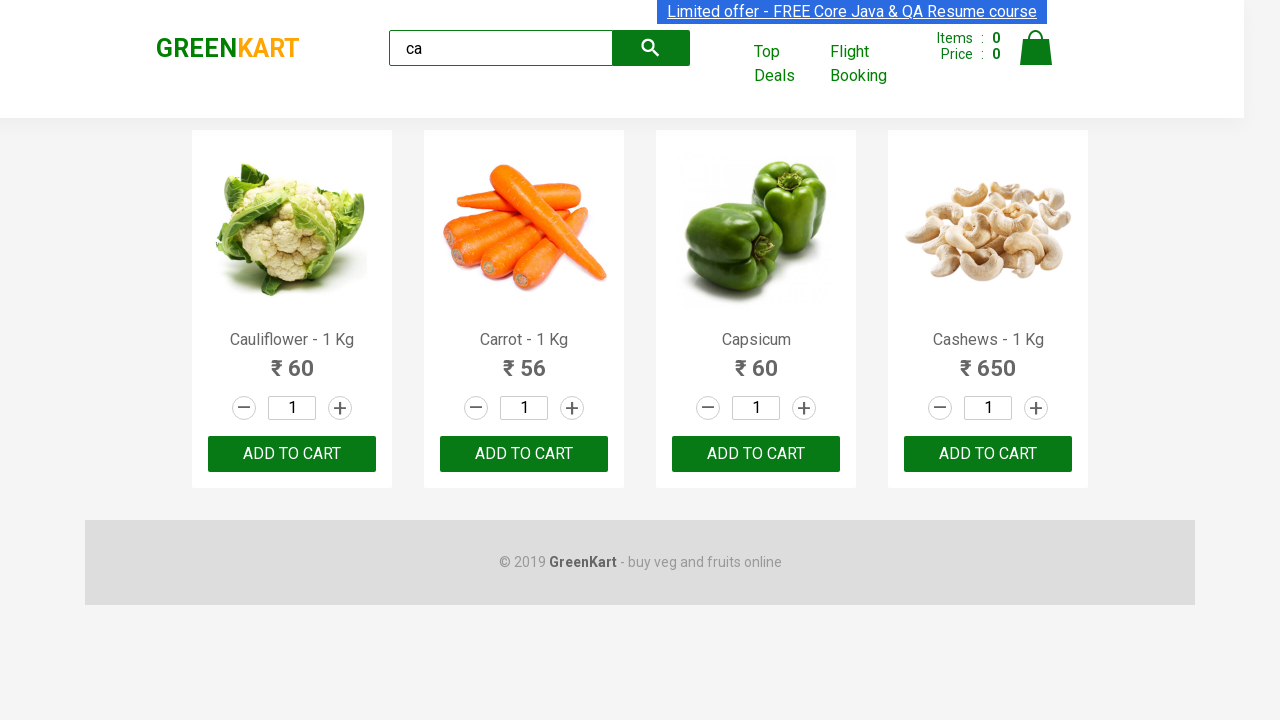

Checked product: Carrot - 1 Kg
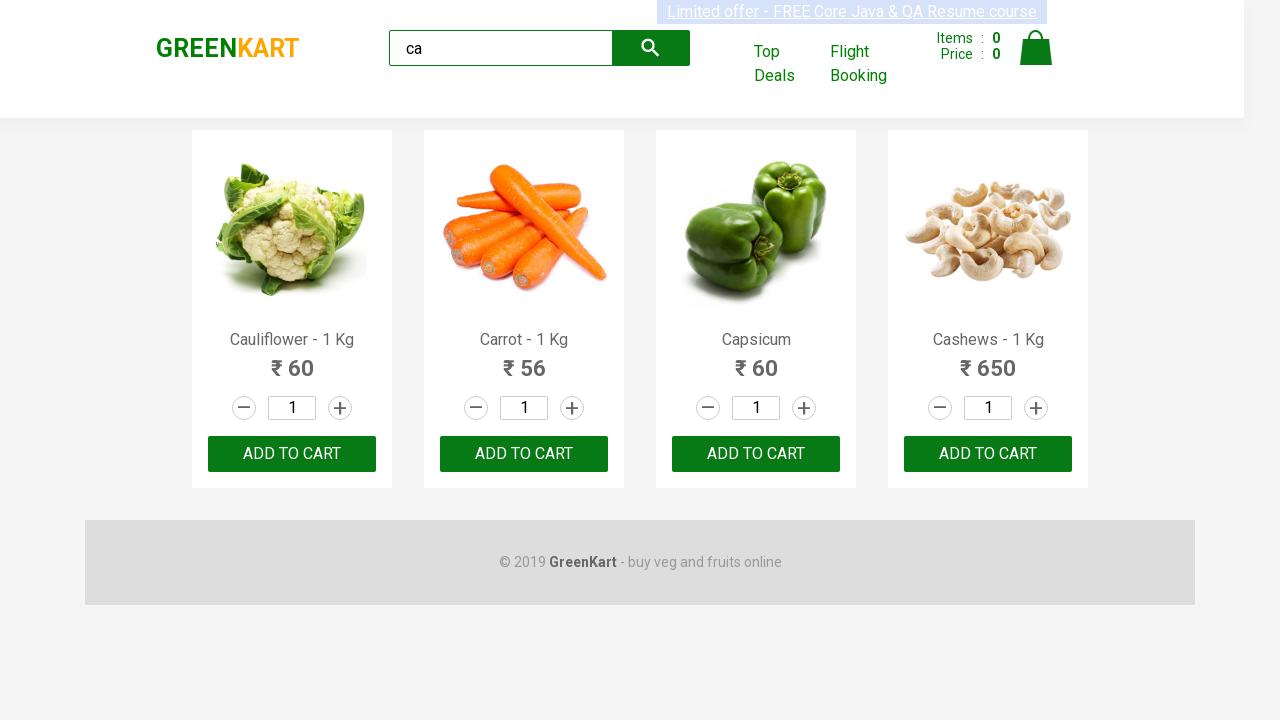

Checked product: Capsicum
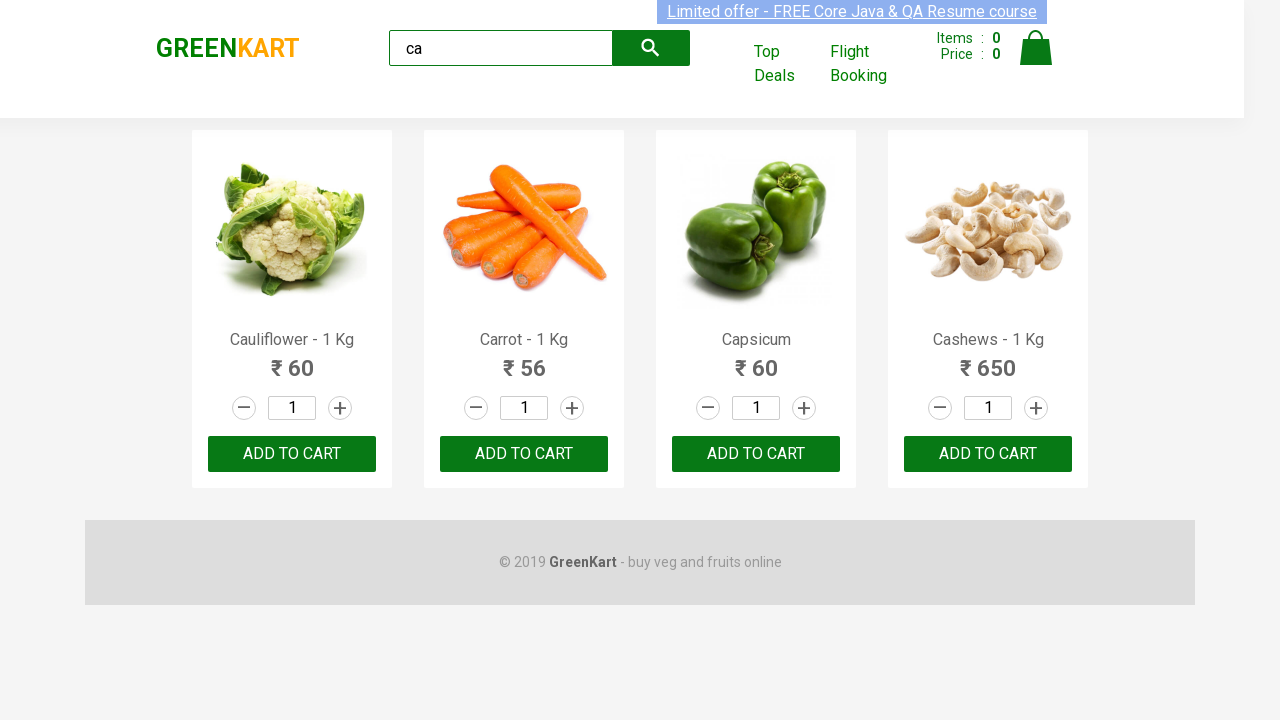

Checked product: Cashews - 1 Kg
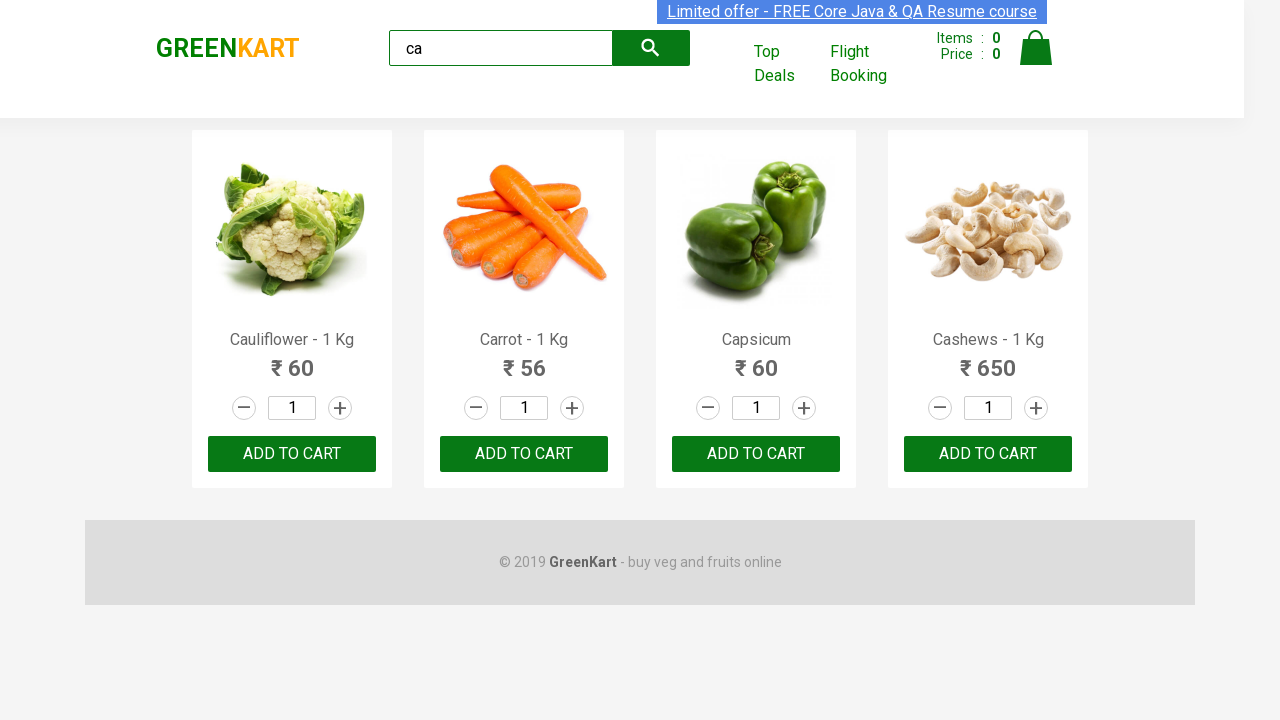

Clicked Add to cart button for Cashews at (988, 454) on .products .product >> nth=3 >> button
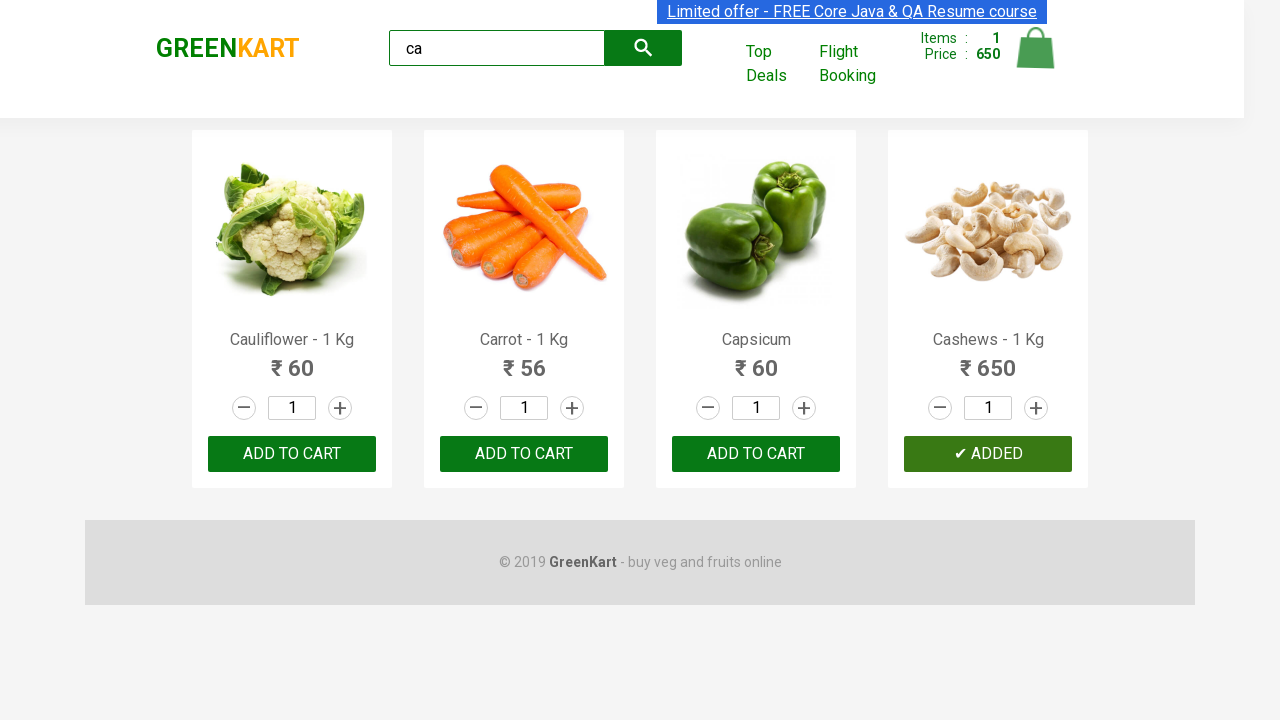

Clicked on cart icon to open cart at (1036, 48) on .cart-icon > img
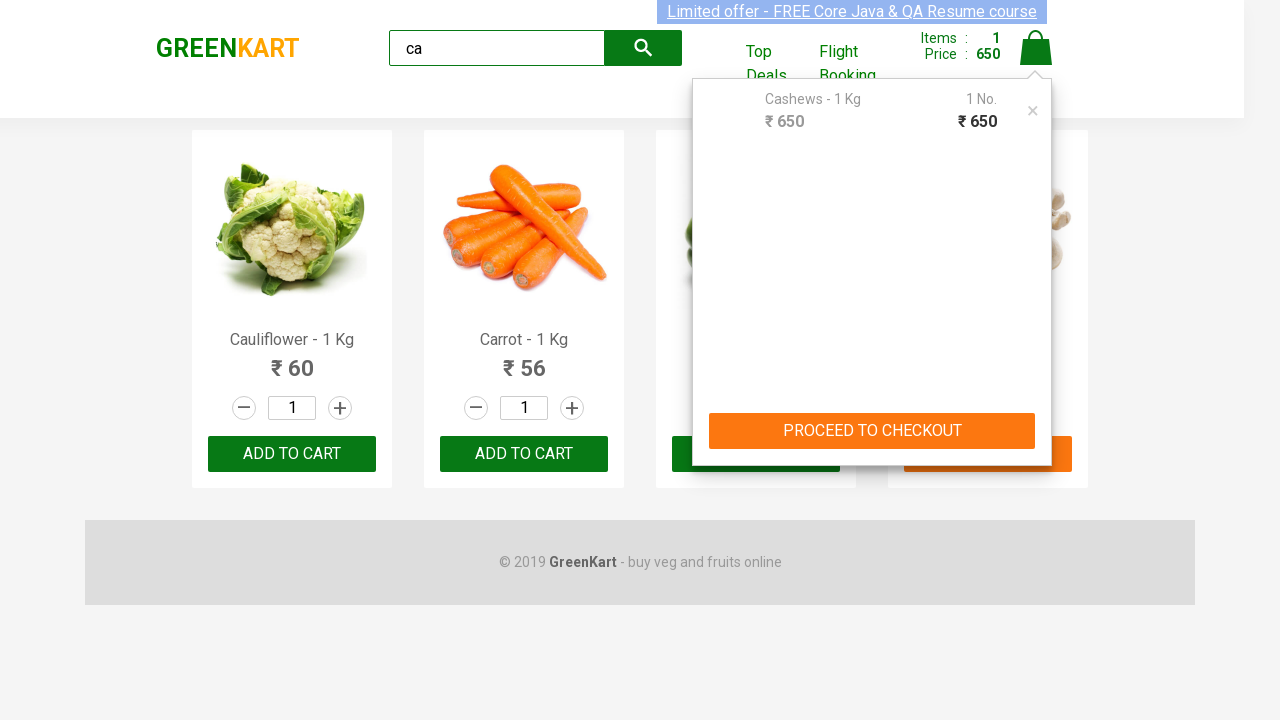

Navigated to cart page
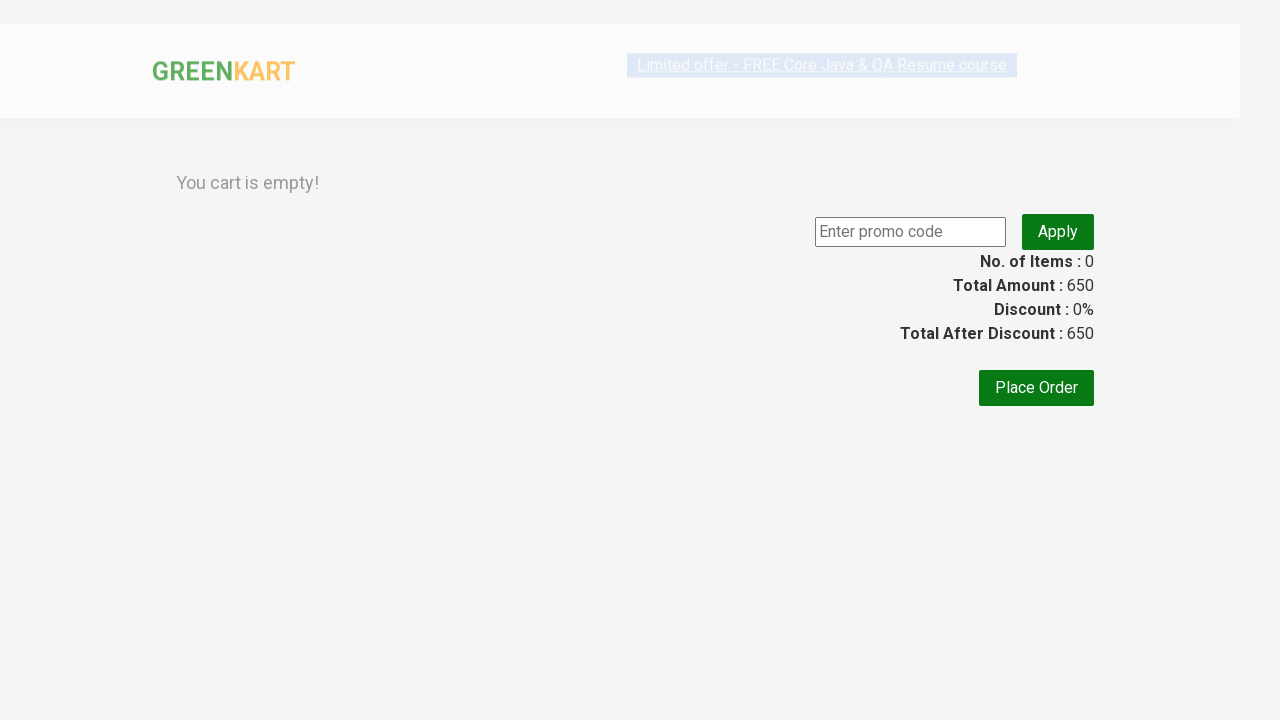

Clicked Place Order button to complete purchase at (1036, 560) on text=Place Order
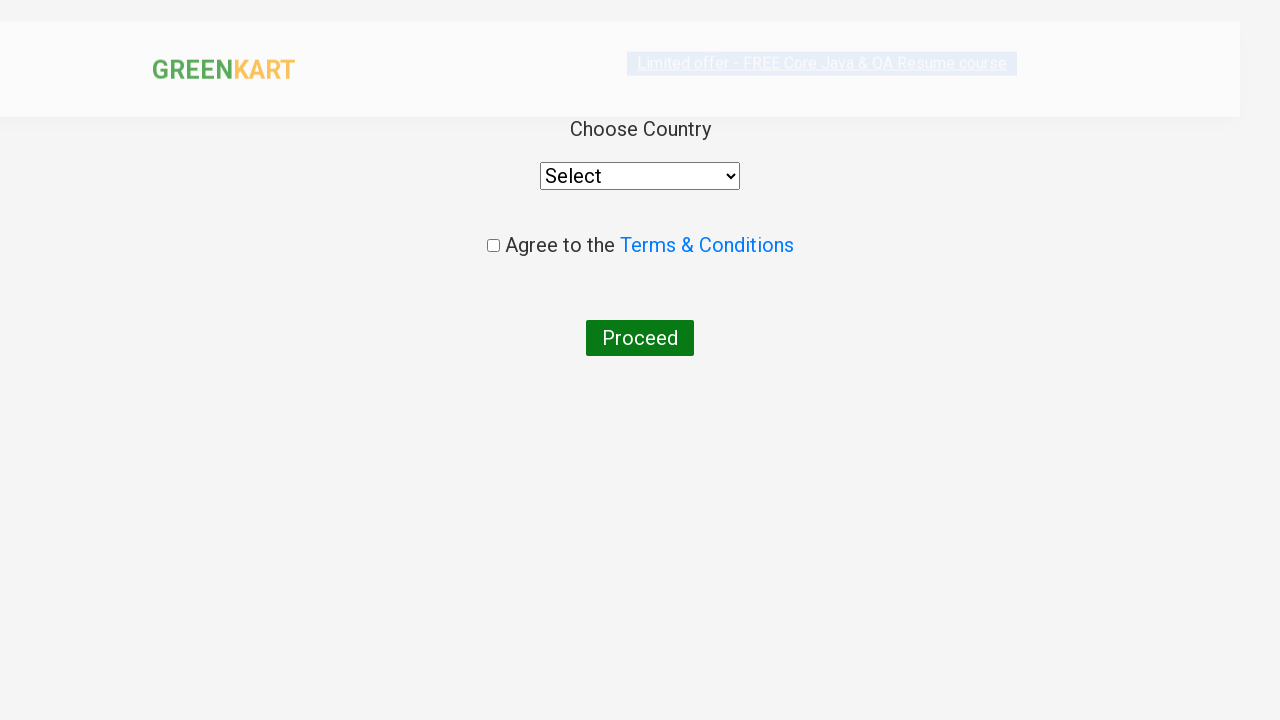

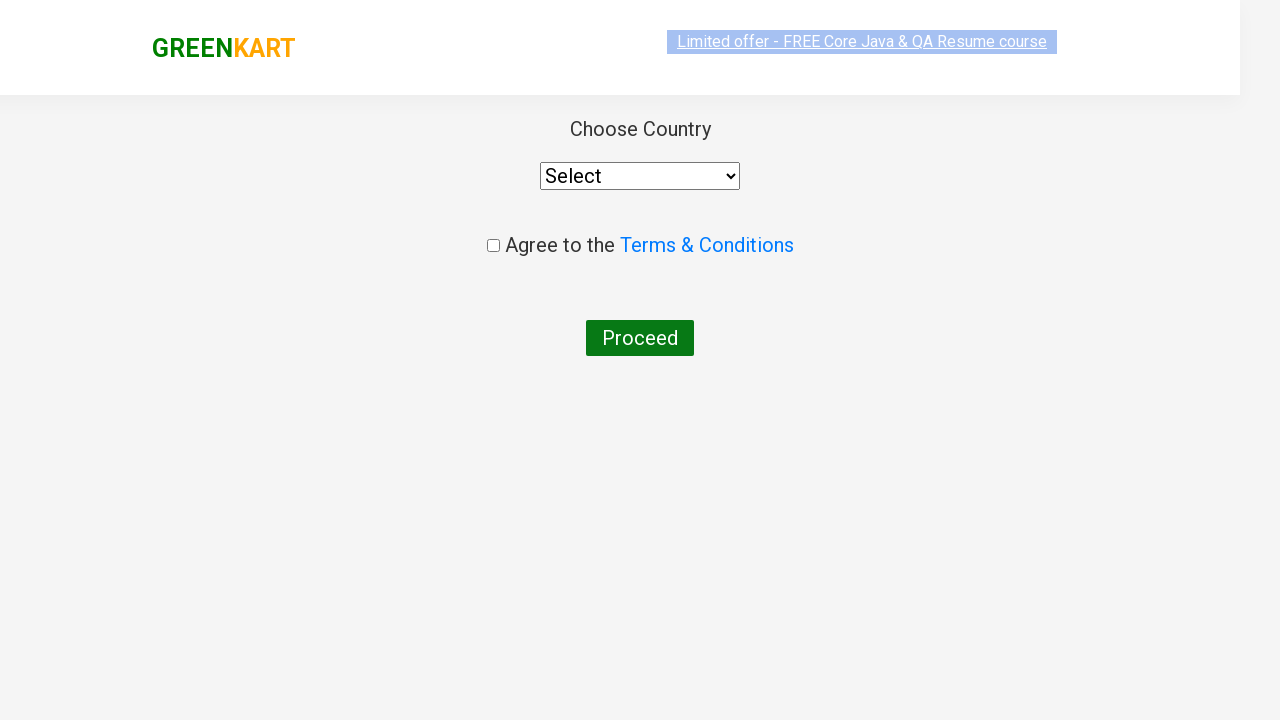